Tests iframe handling by navigating to a frames demo page, switching to a single iframe context, and interacting with a text input element inside the frame.

Starting URL: http://demo.automationtesting.in/Frames.html

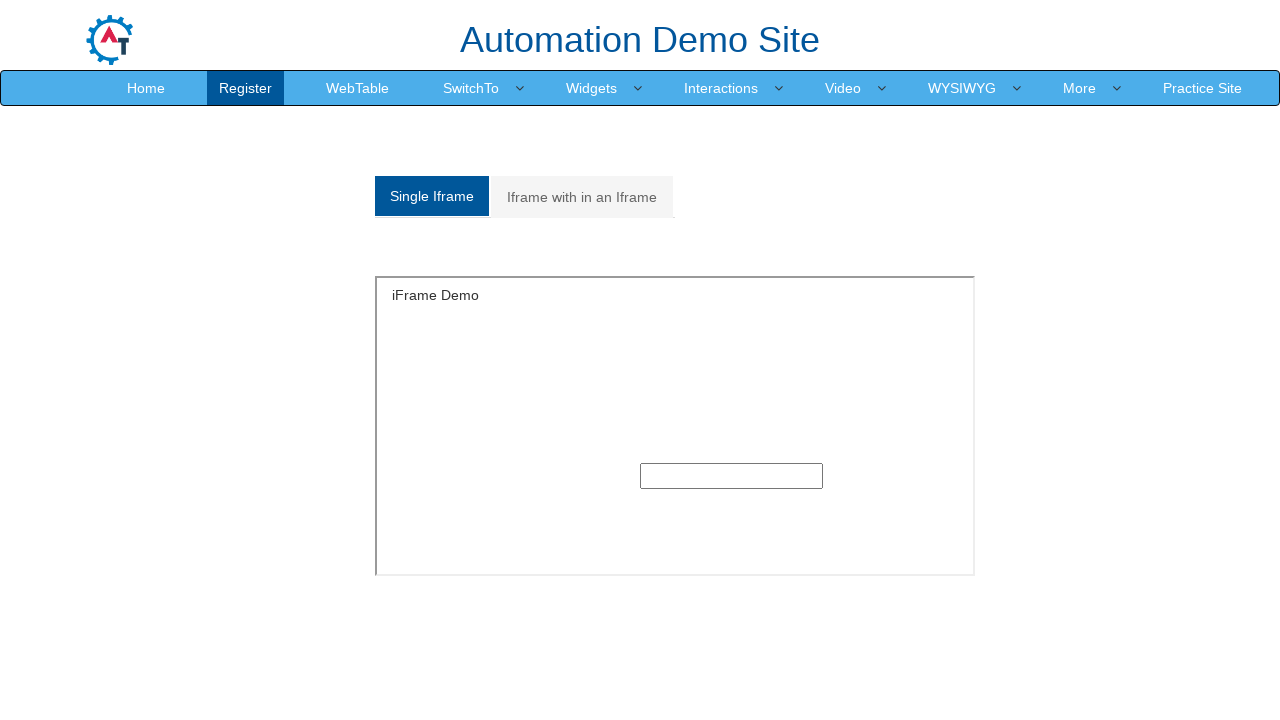

Clicked on the Single Iframe tab at (432, 196) on a[href='#Single']
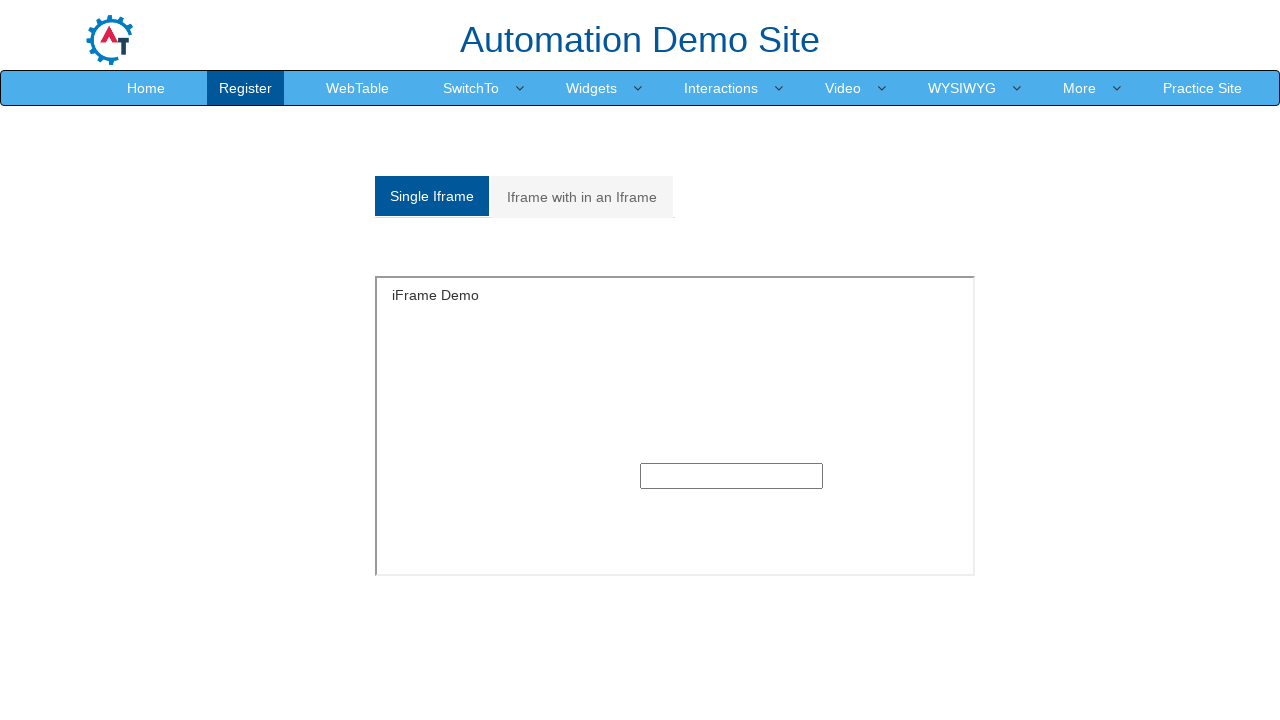

Waited for iframe to be available
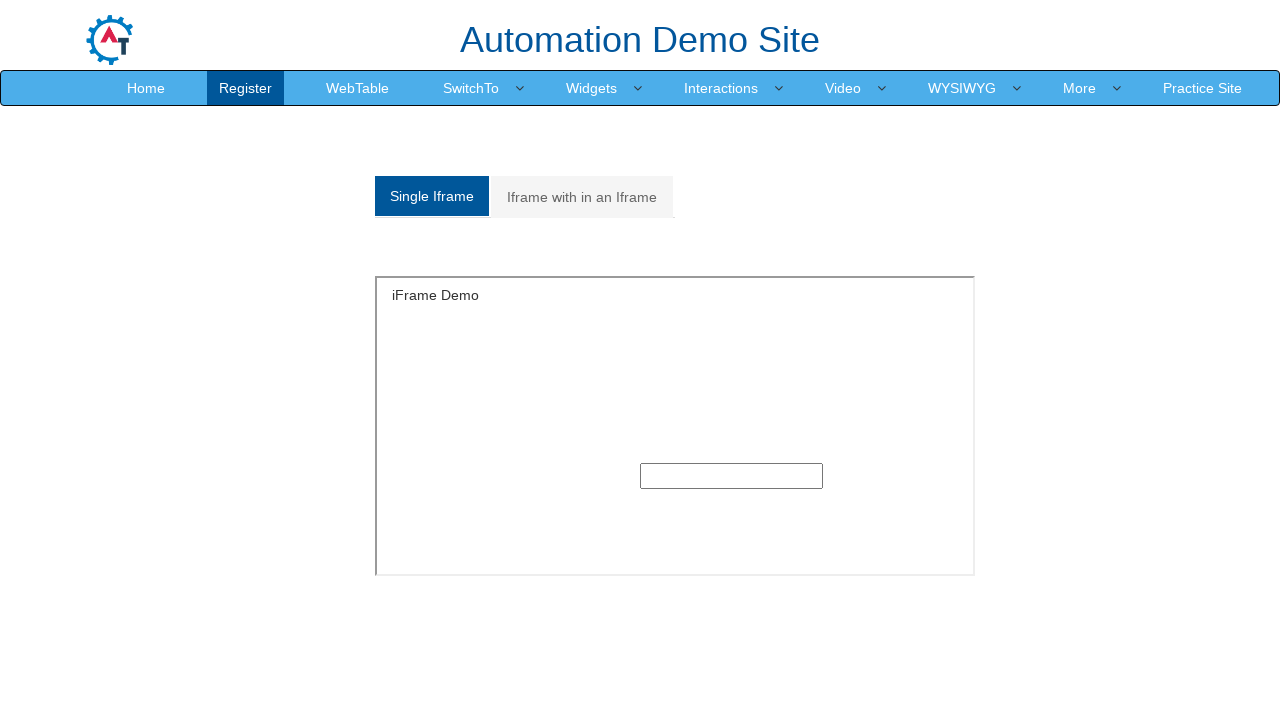

Located the first iframe on the page
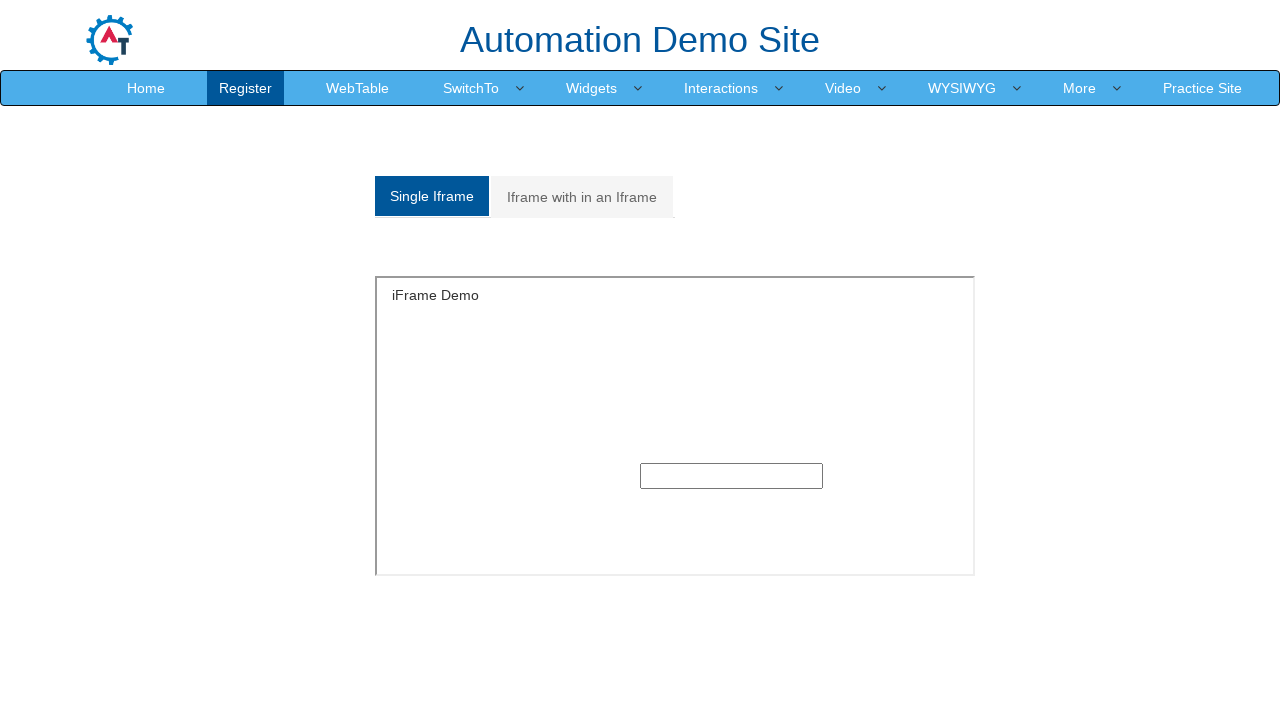

Filled text input inside iframe with 'Testing iframe interaction' on iframe >> nth=0 >> internal:control=enter-frame >> input[type='text']
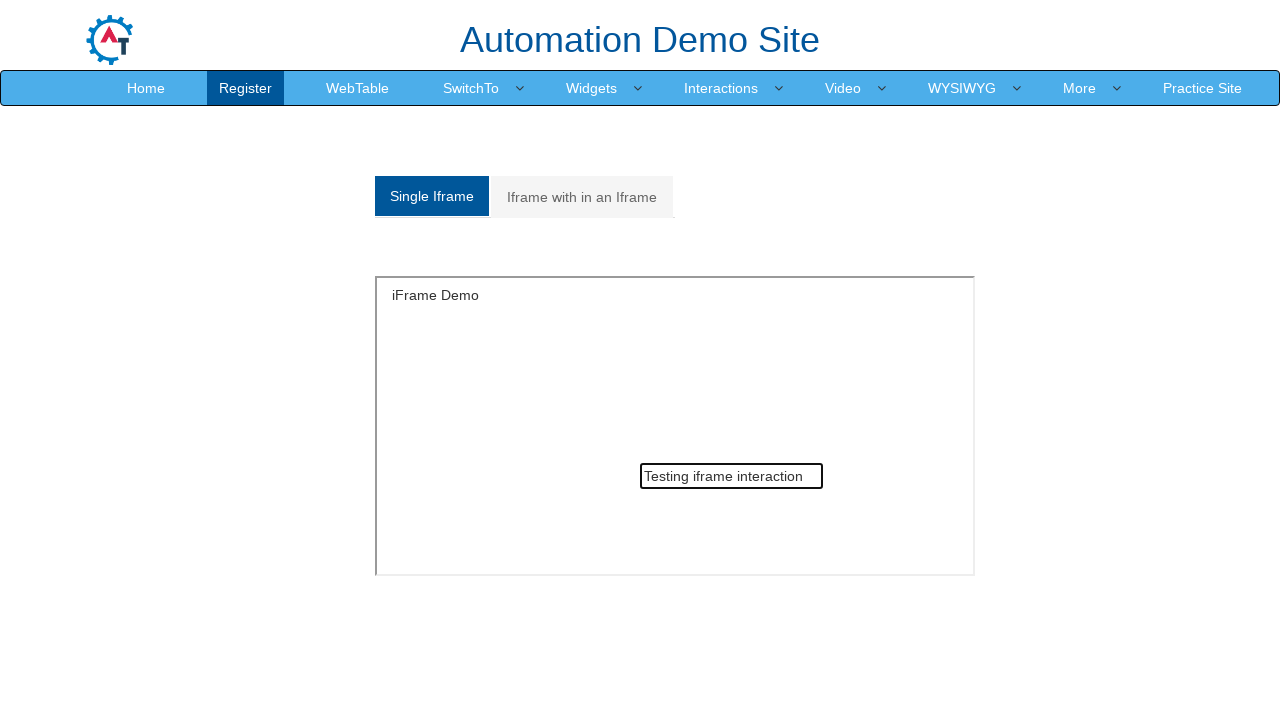

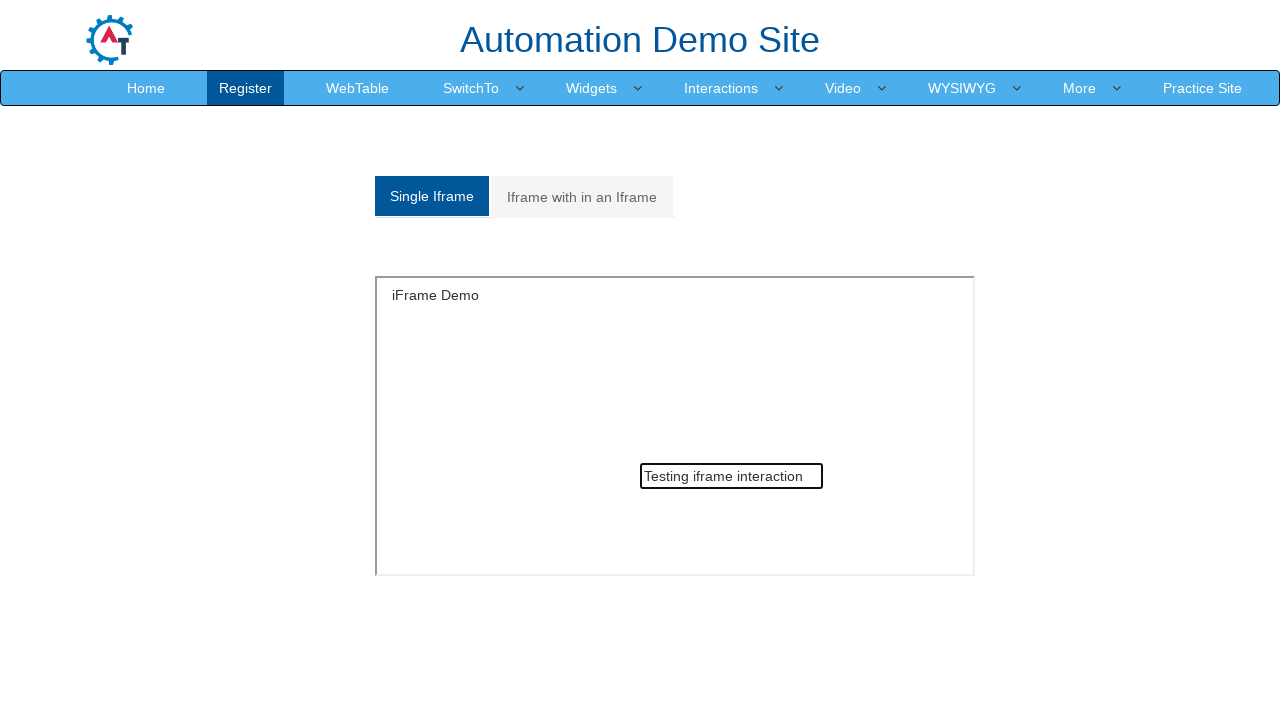